Tests various button interactions on LeafGround including clicking, checking enabled status, getting position and size, color changes on hover, and image button clicks

Starting URL: https://leafground.com/button.xhtml

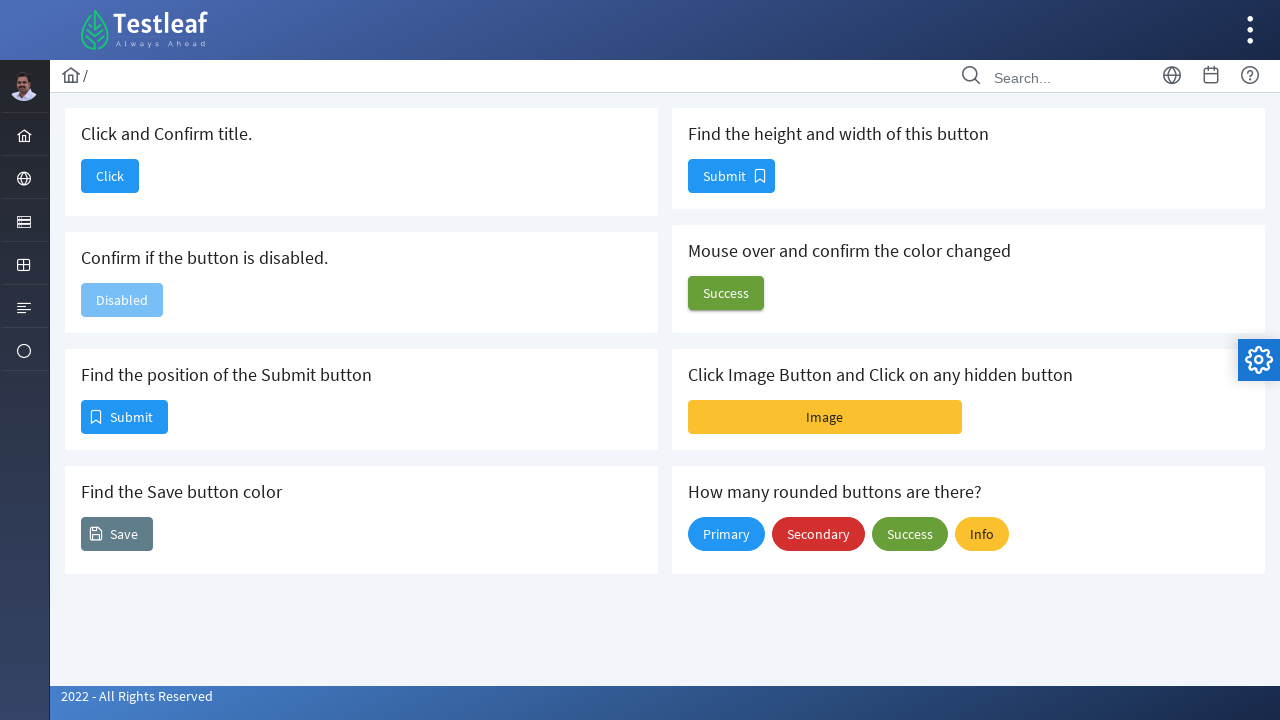

Clicked button to verify title change at (110, 176) on button#j_idt88\:j_idt90
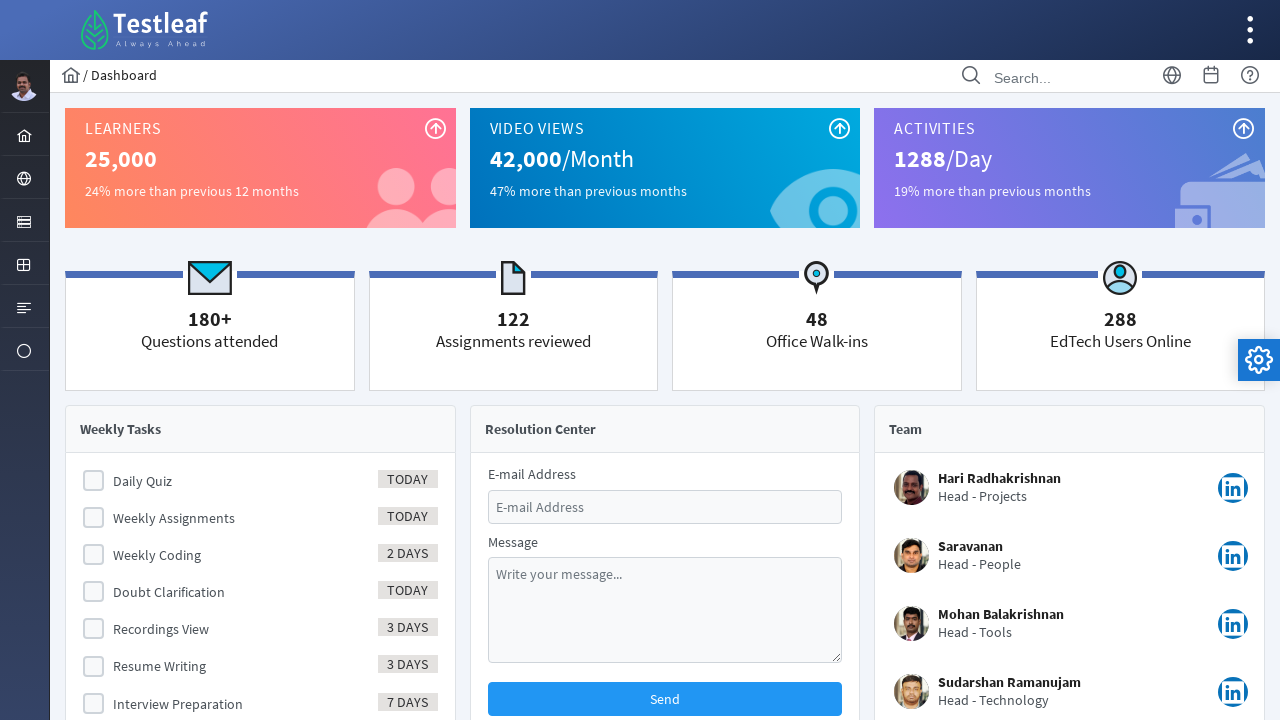

Navigated back to the button page
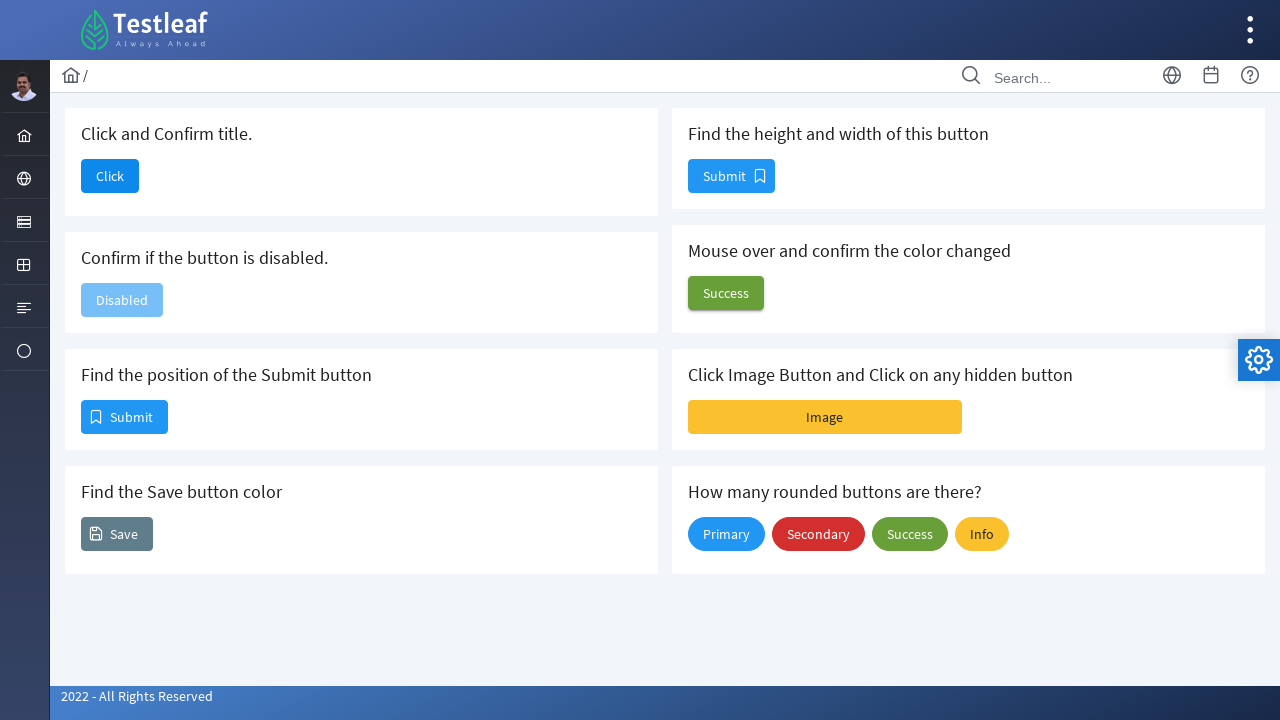

Checked if button is enabled: False
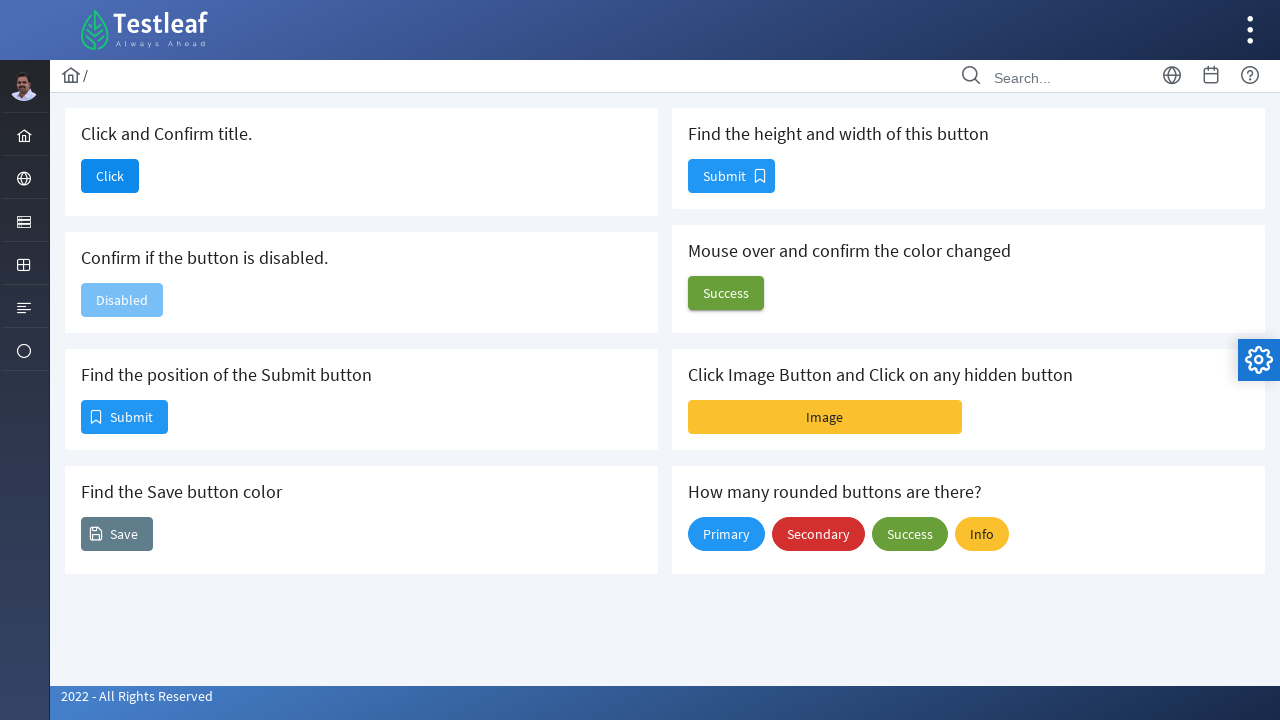

Retrieved position of submit button: {'x': 81, 'y': 400, 'width': 87, 'height': 34}
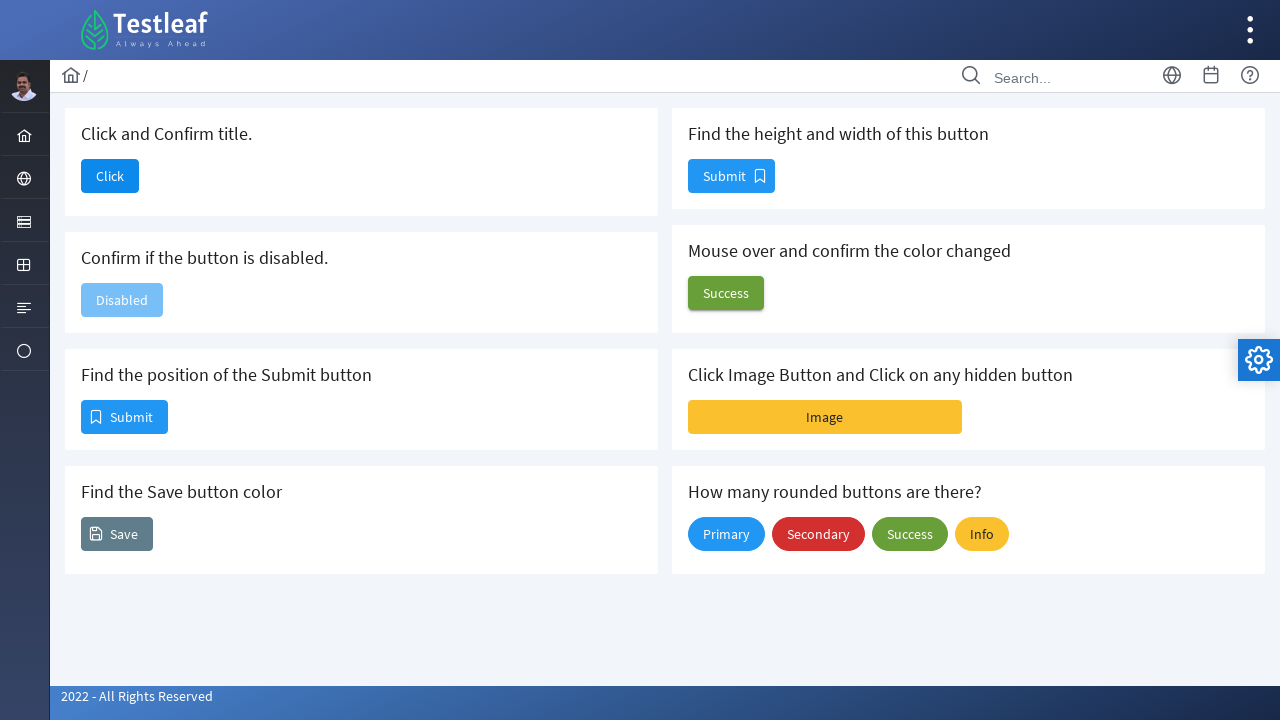

Retrieved color of button: rgb(255, 255, 255)
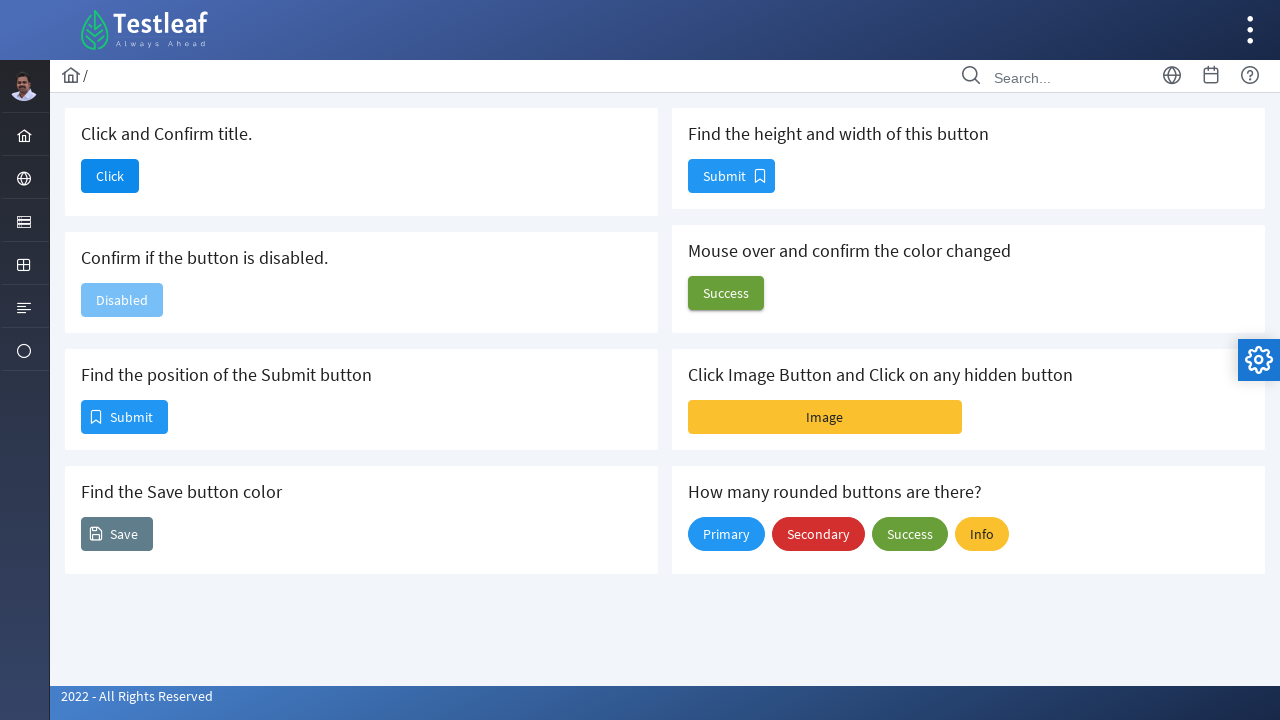

Retrieved size of button: {'x': 688, 'y': 159, 'width': 87, 'height': 34}
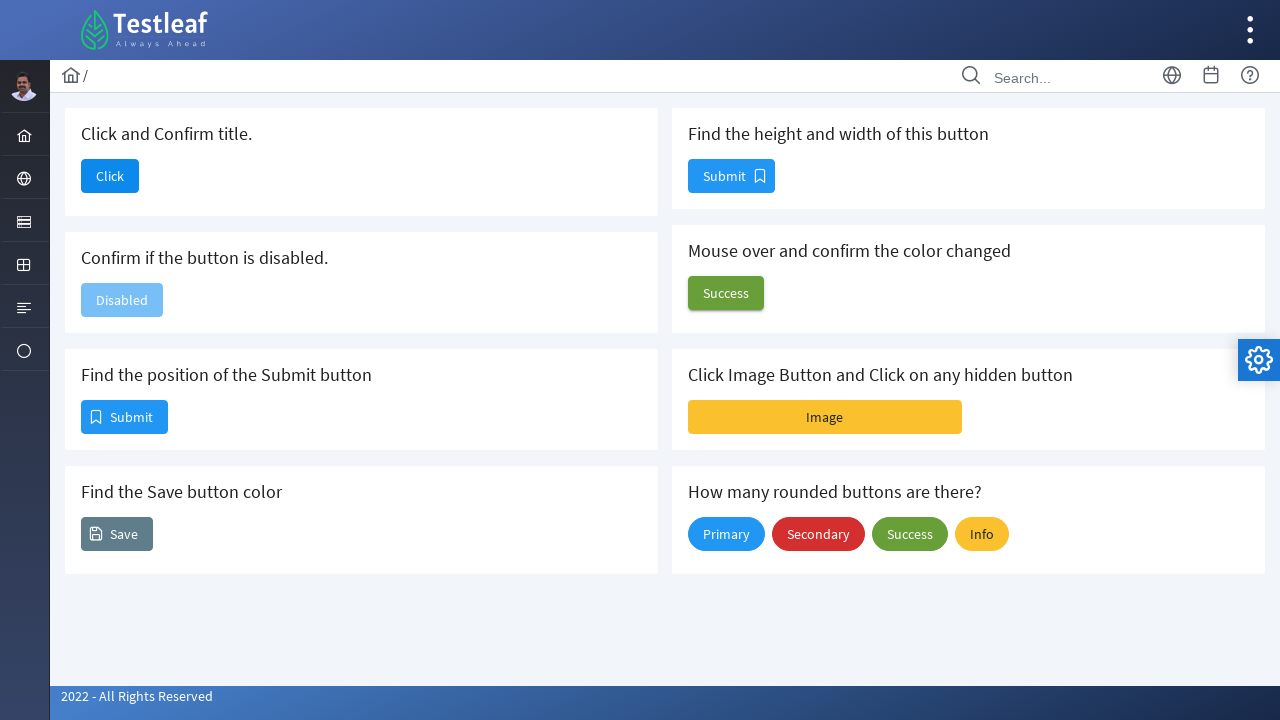

Retrieved initial background color of hover button: rgb(104, 159, 56)
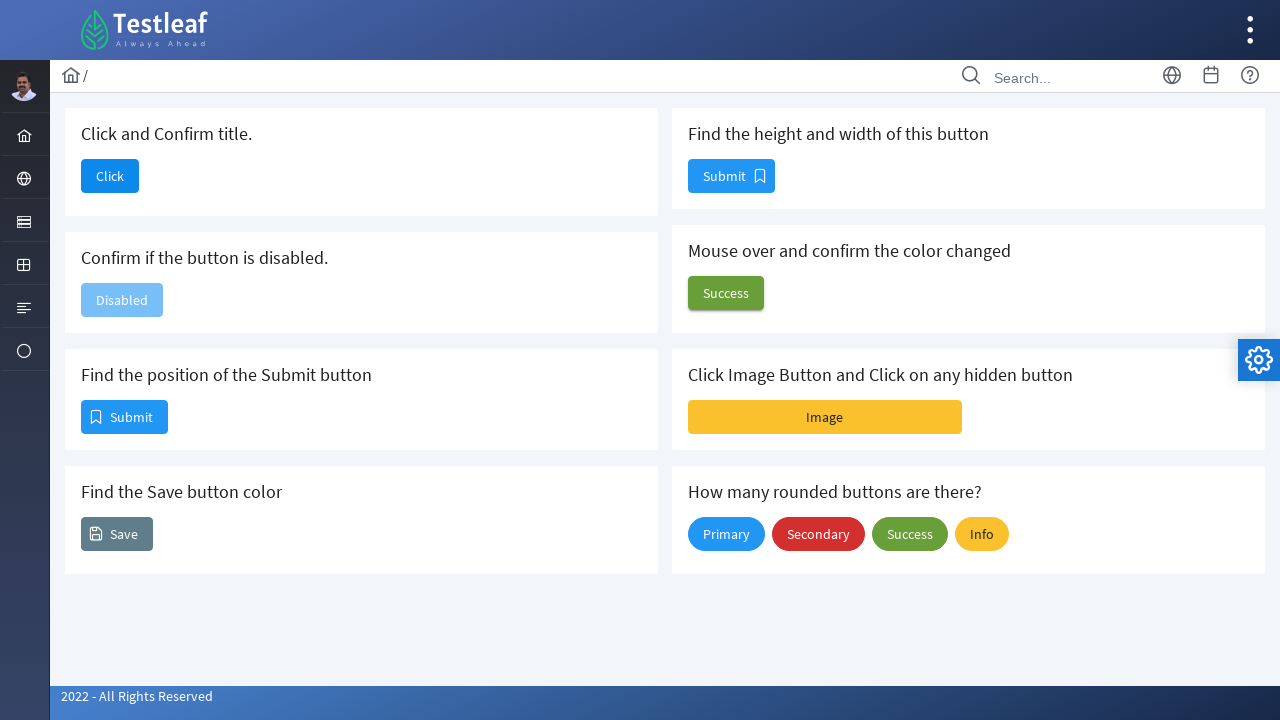

Hovered over button to trigger color change at (726, 293) on button#j_idt88\:j_idt100
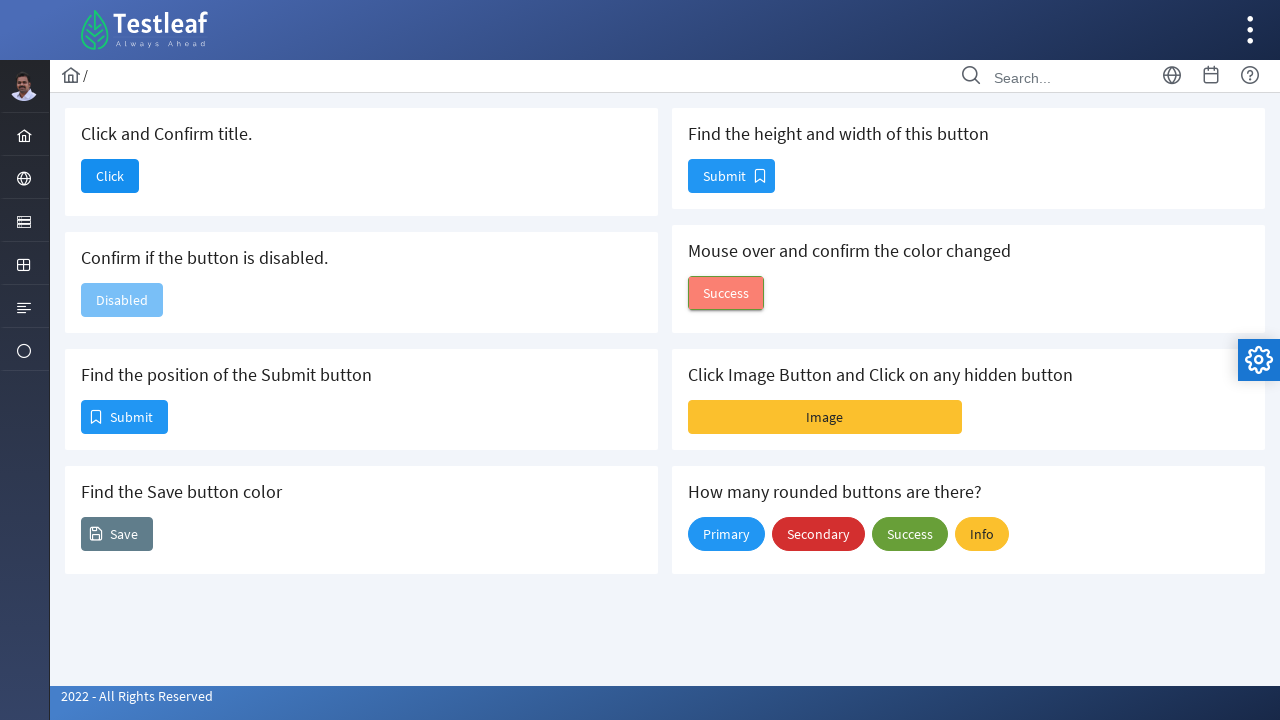

Retrieved background color after hover: rgb(250, 128, 114)
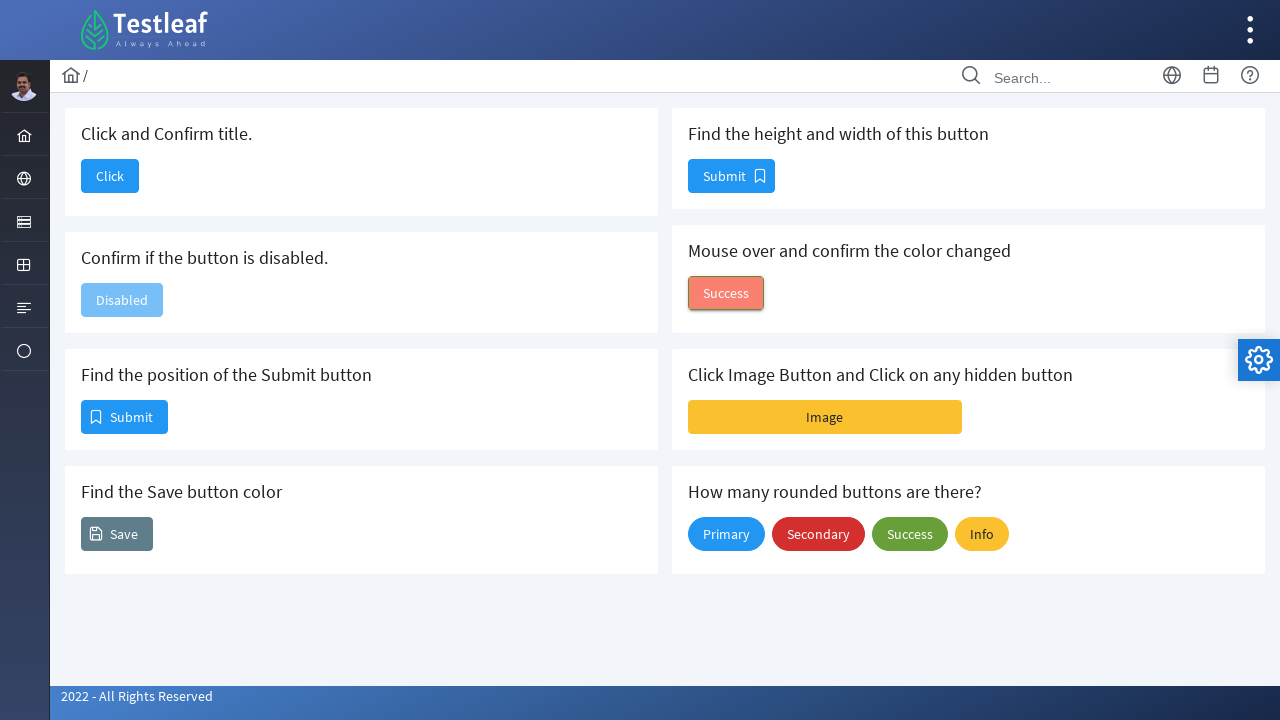

Clicked image button at (825, 417) on button#j_idt88\:j_idt102\:imageBtn
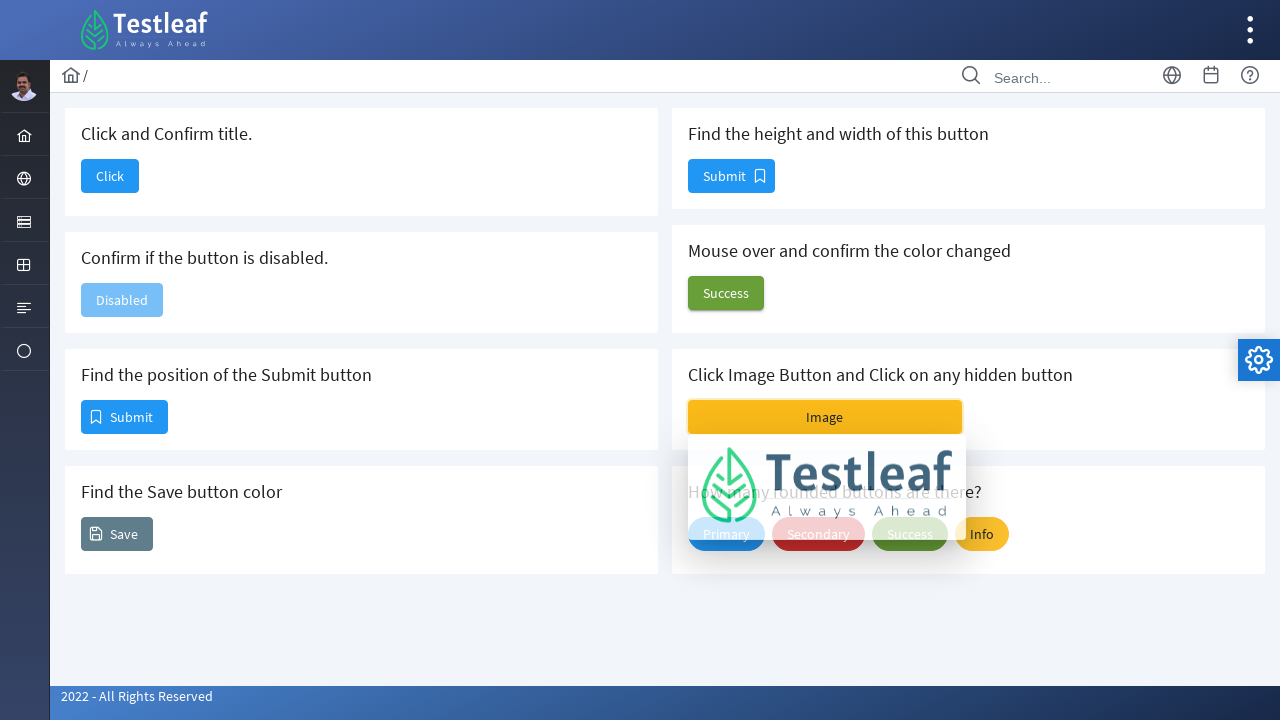

Clicked on the image that appeared at (827, 488) on img#j_idt88\:j_idt102\:j_idt104
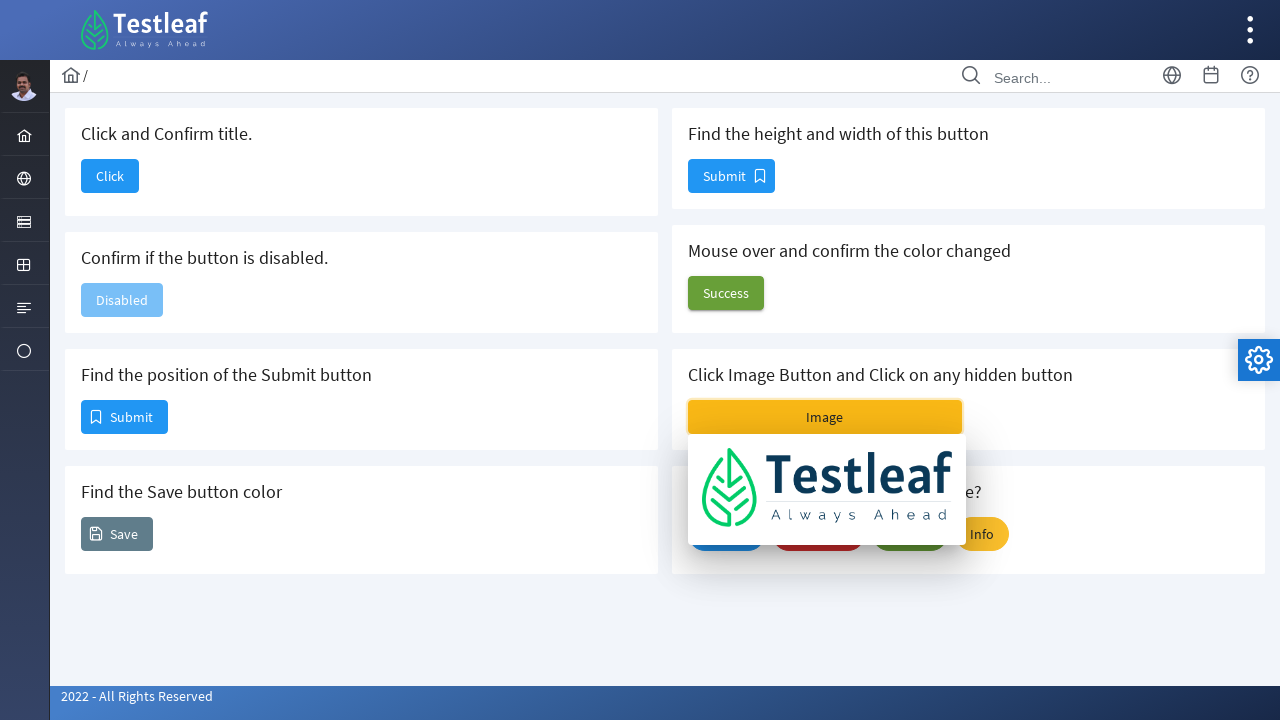

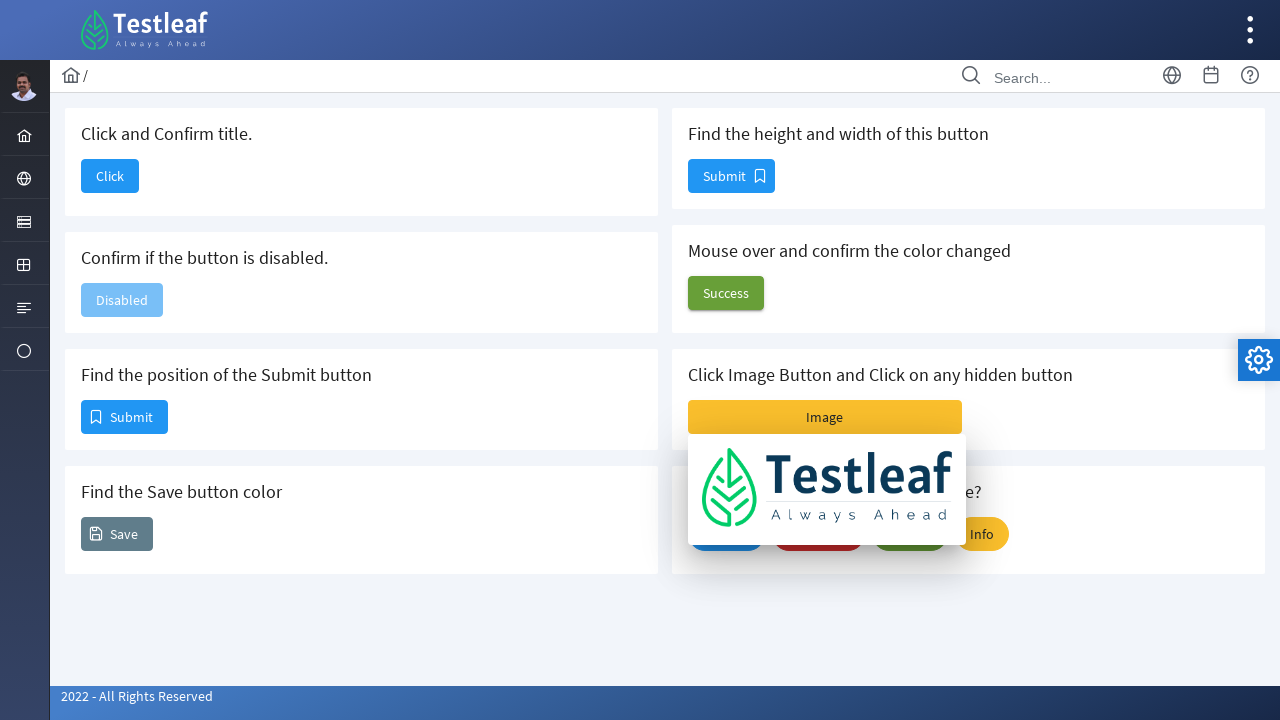